Tests that the DemoBlaze homepage displays the expected description text about performance validation

Starting URL: https://www.demoblaze.com/

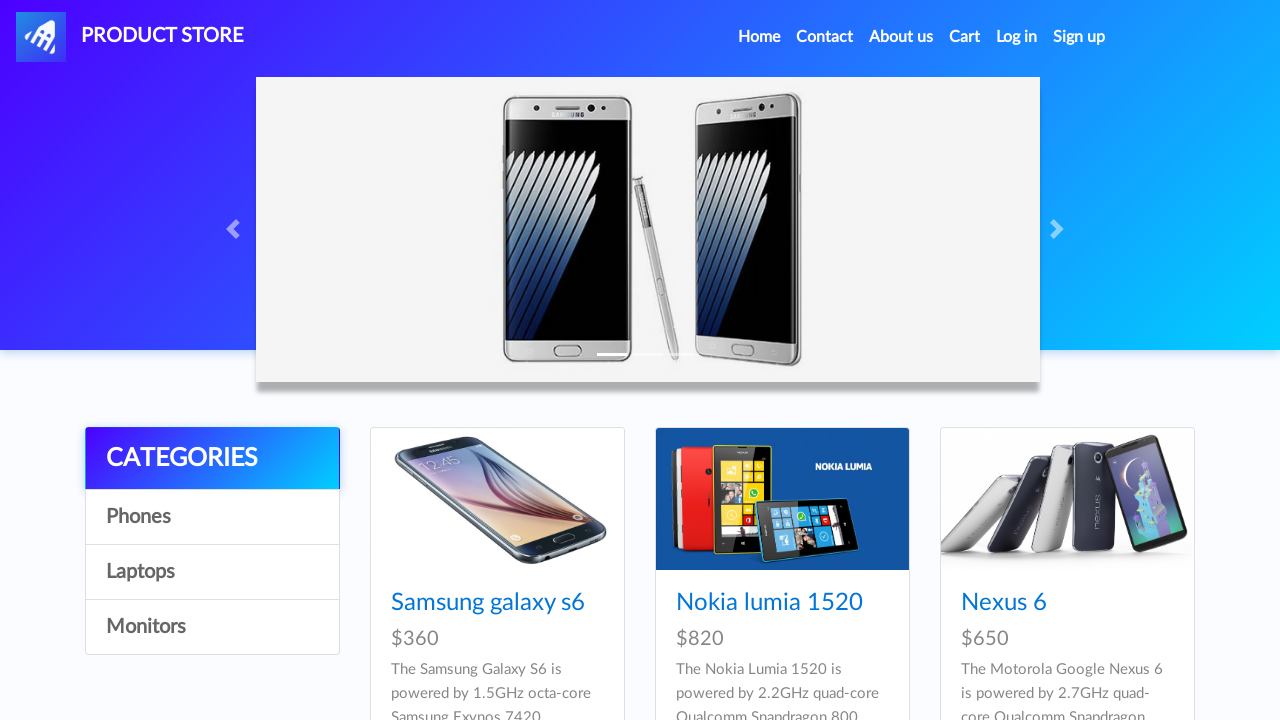

Waited for performance validation description text to load
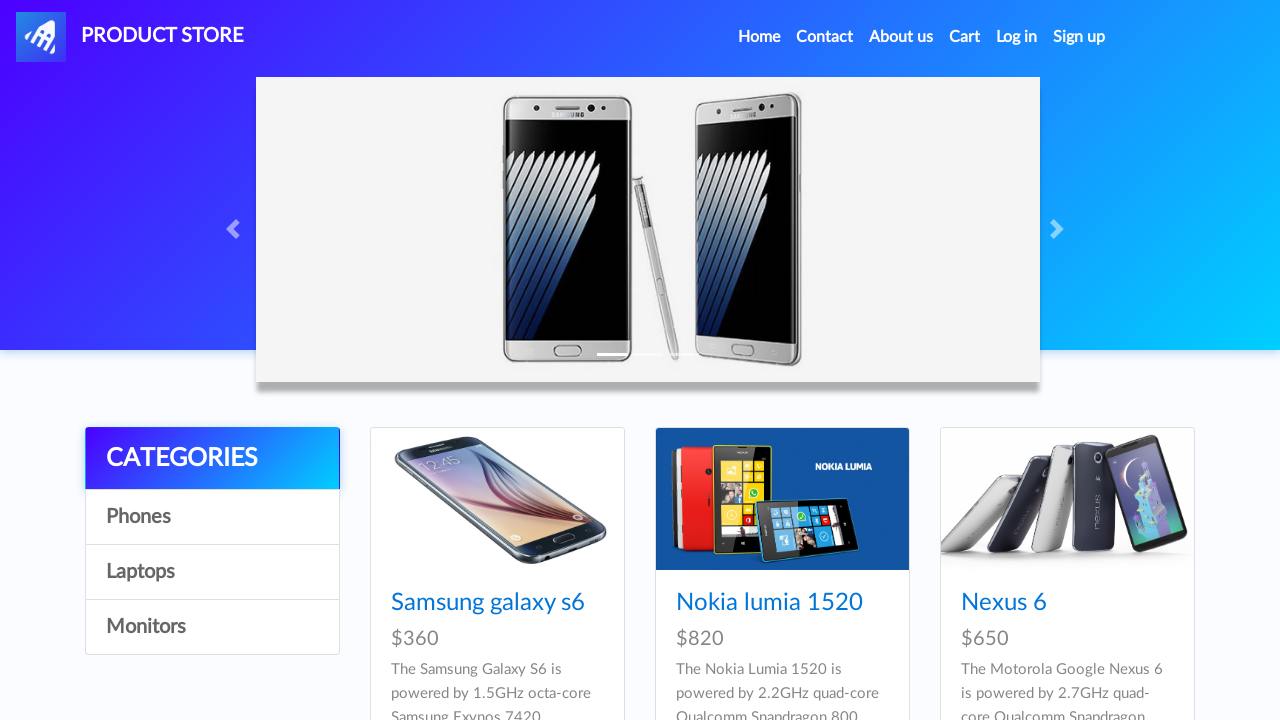

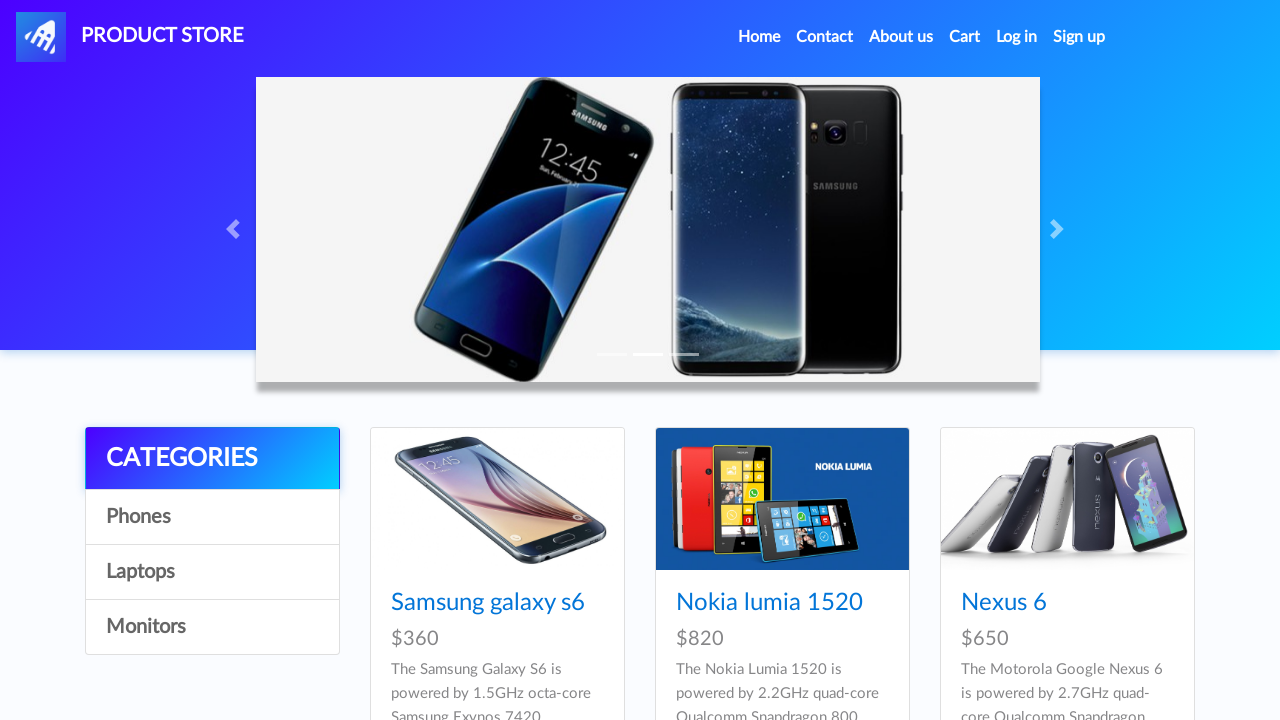